Tests JavaScript alert handling by clicking a link to trigger an alert and then accepting it

Starting URL: https://www.selenium.dev/documentation/en/webdriver/js_alerts_prompts_and_confirmations/

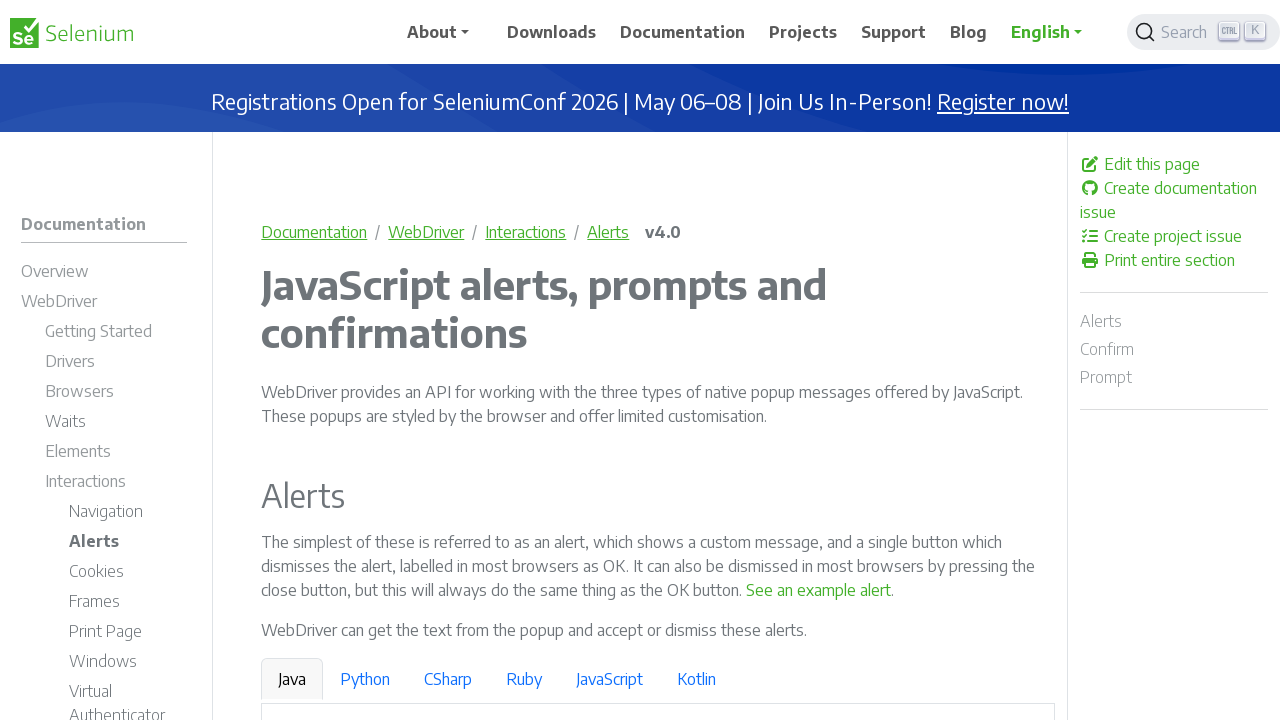

Clicked link to trigger JavaScript alert at (819, 590) on text=See an example alert
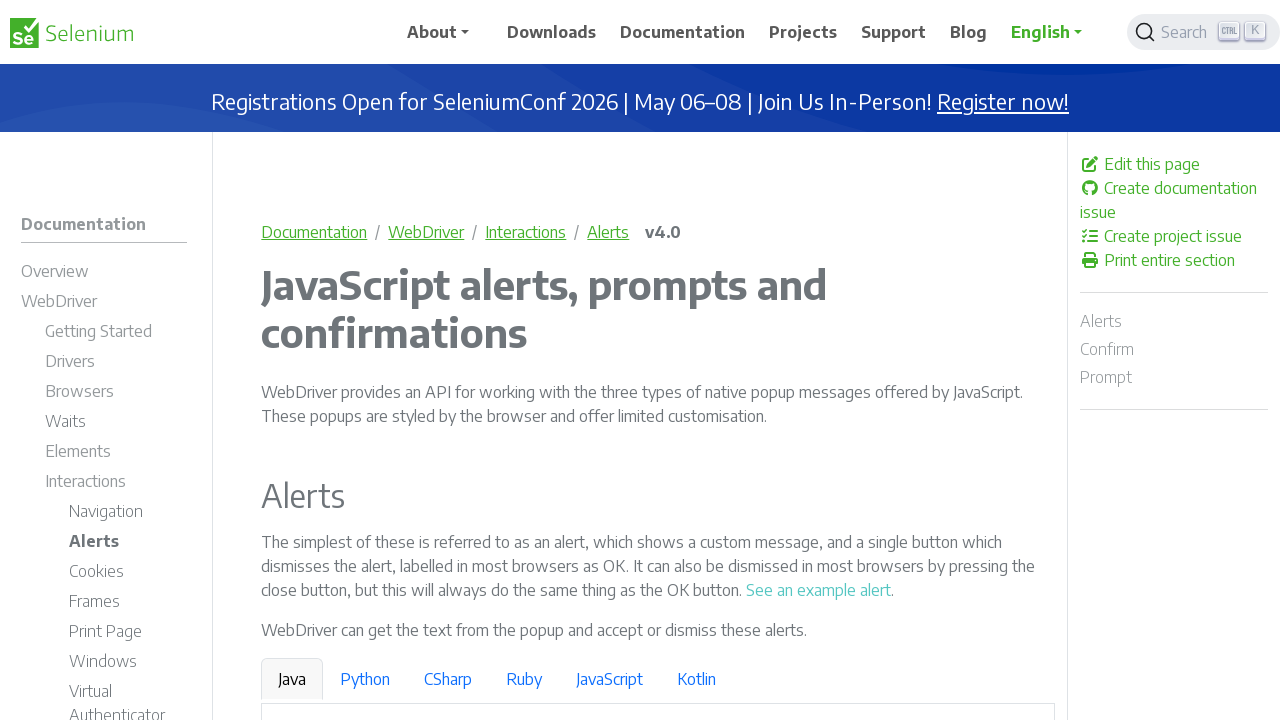

Set up dialog handler to accept alerts
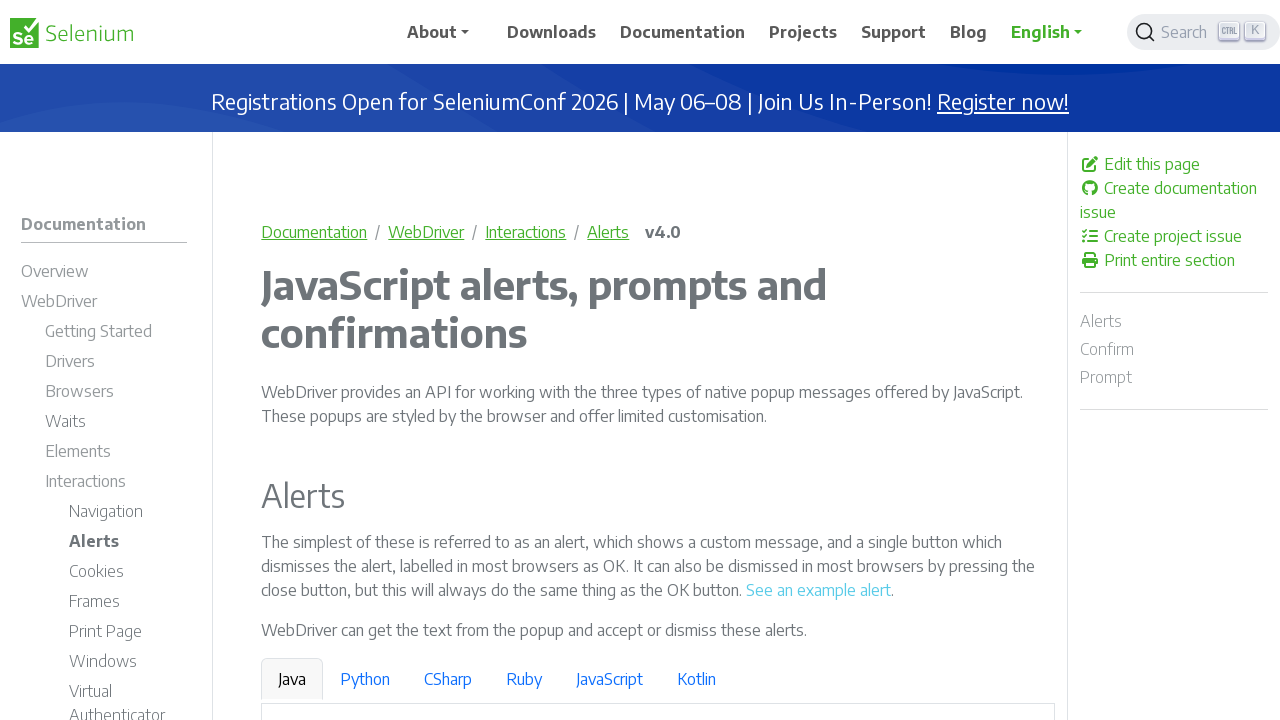

Waited for alert interaction to complete
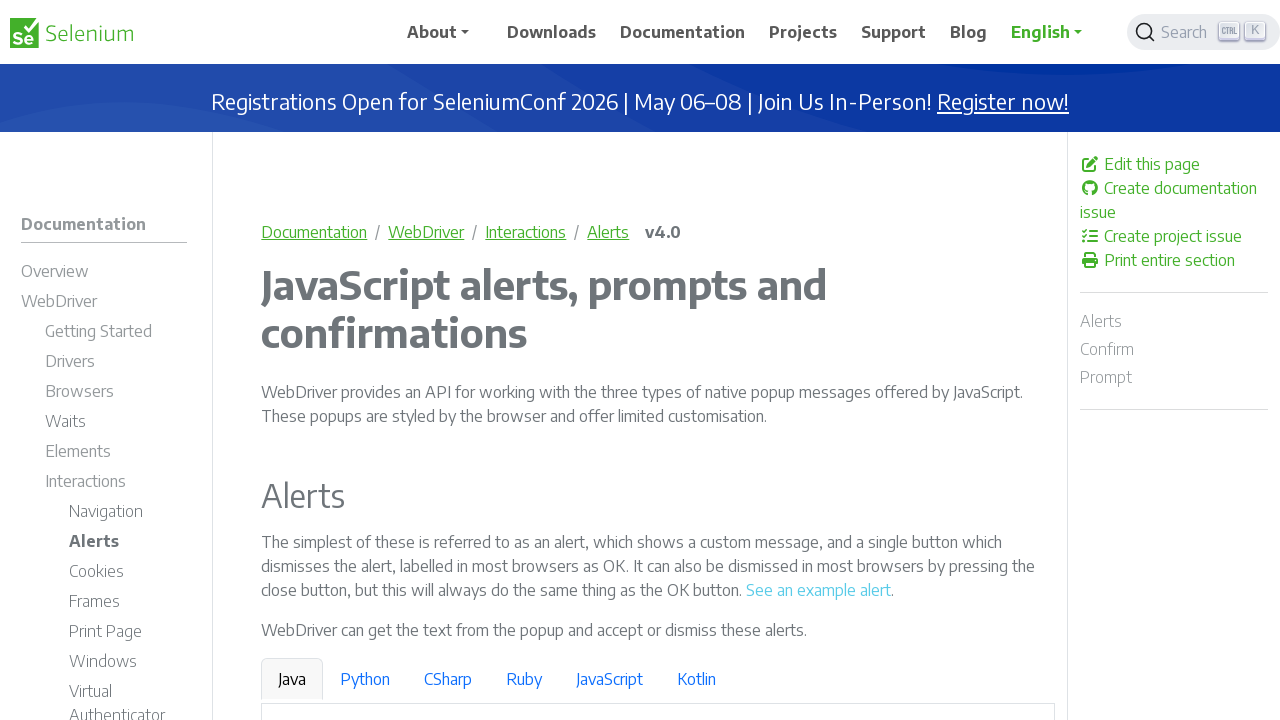

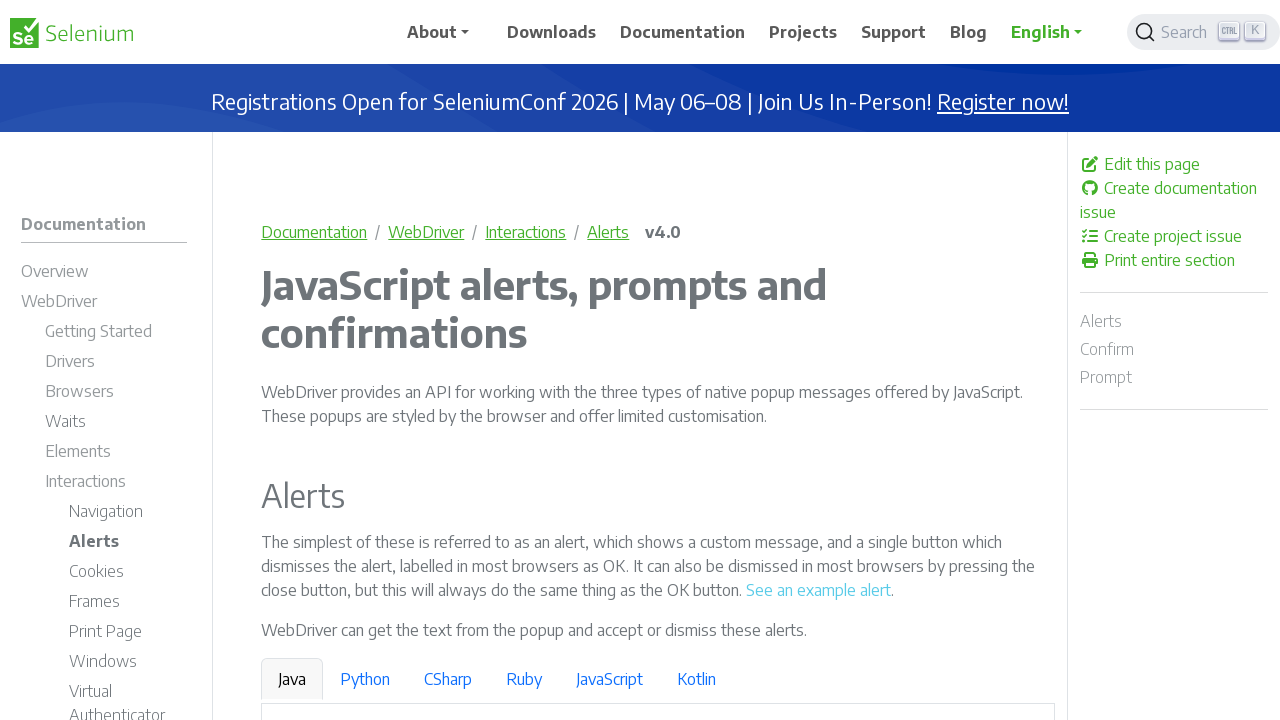